Tests JavaScript confirmation alert handling by clicking a button to trigger the alert, accepting it, and verifying the result message displays correctly.

Starting URL: http://the-internet.herokuapp.com/javascript_alerts

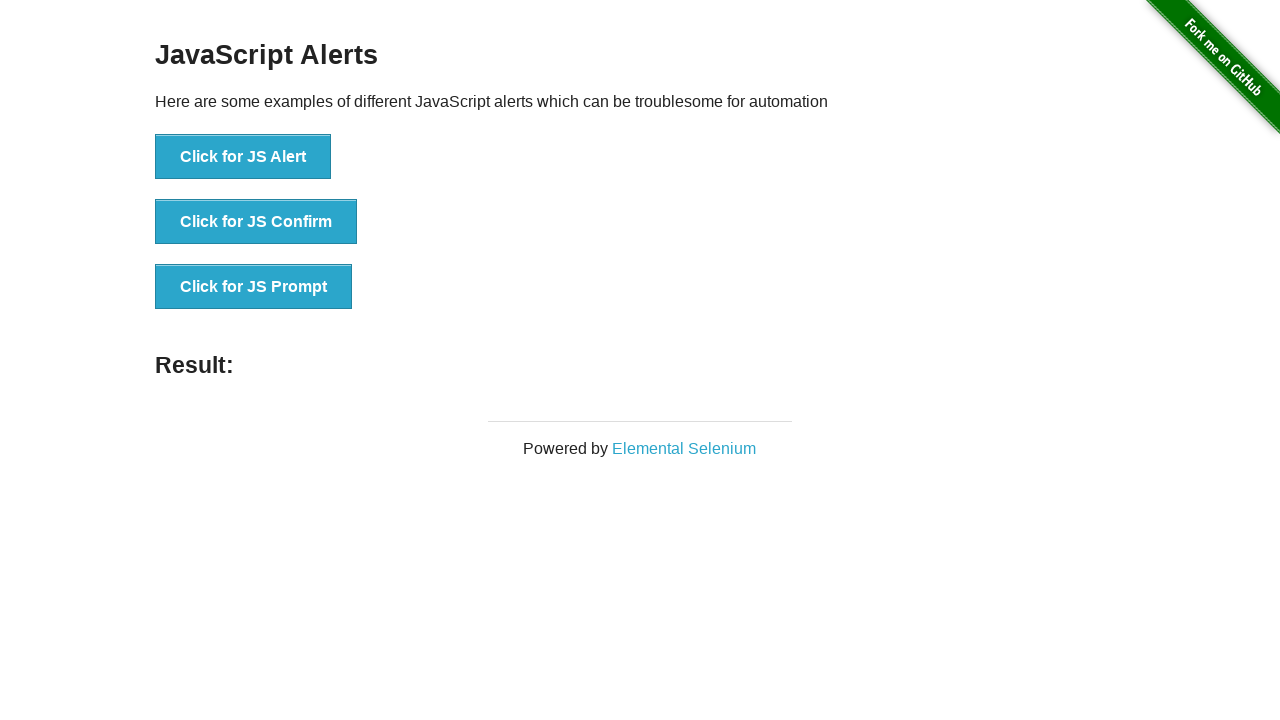

Set up dialog handler to accept confirmation alerts
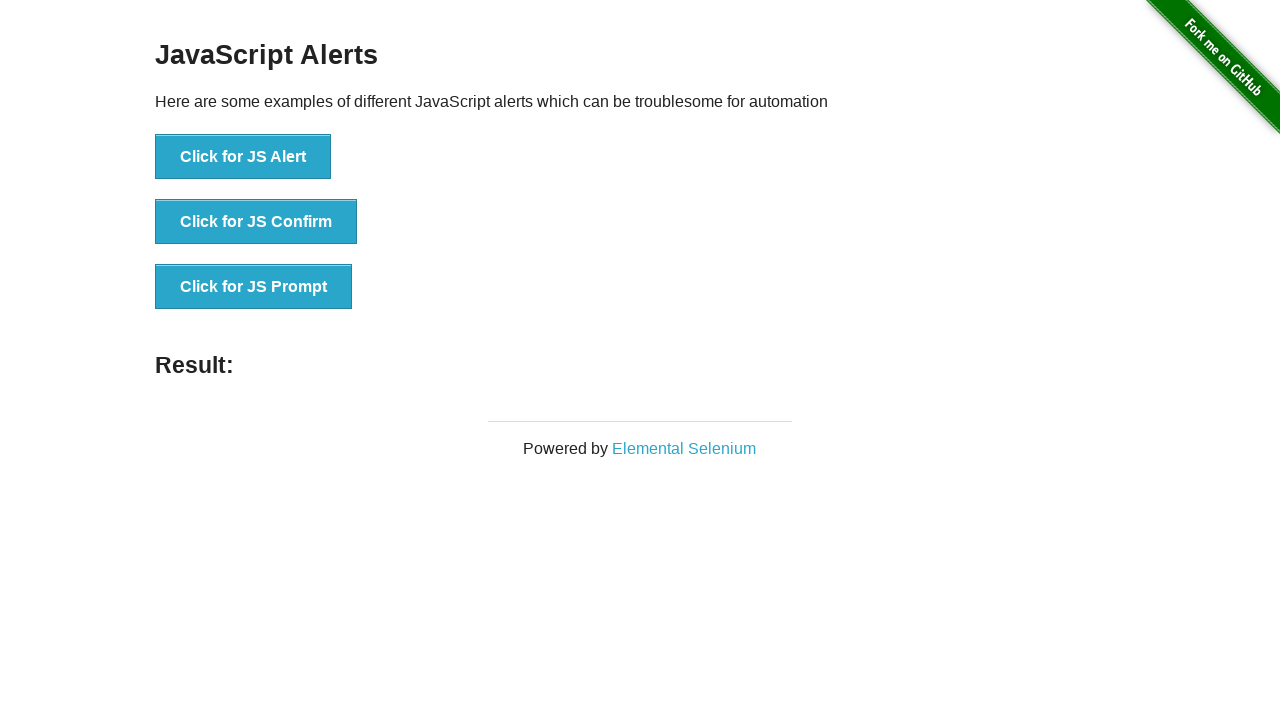

Clicked the second button to trigger JavaScript confirmation alert at (256, 222) on .example li:nth-child(2) button
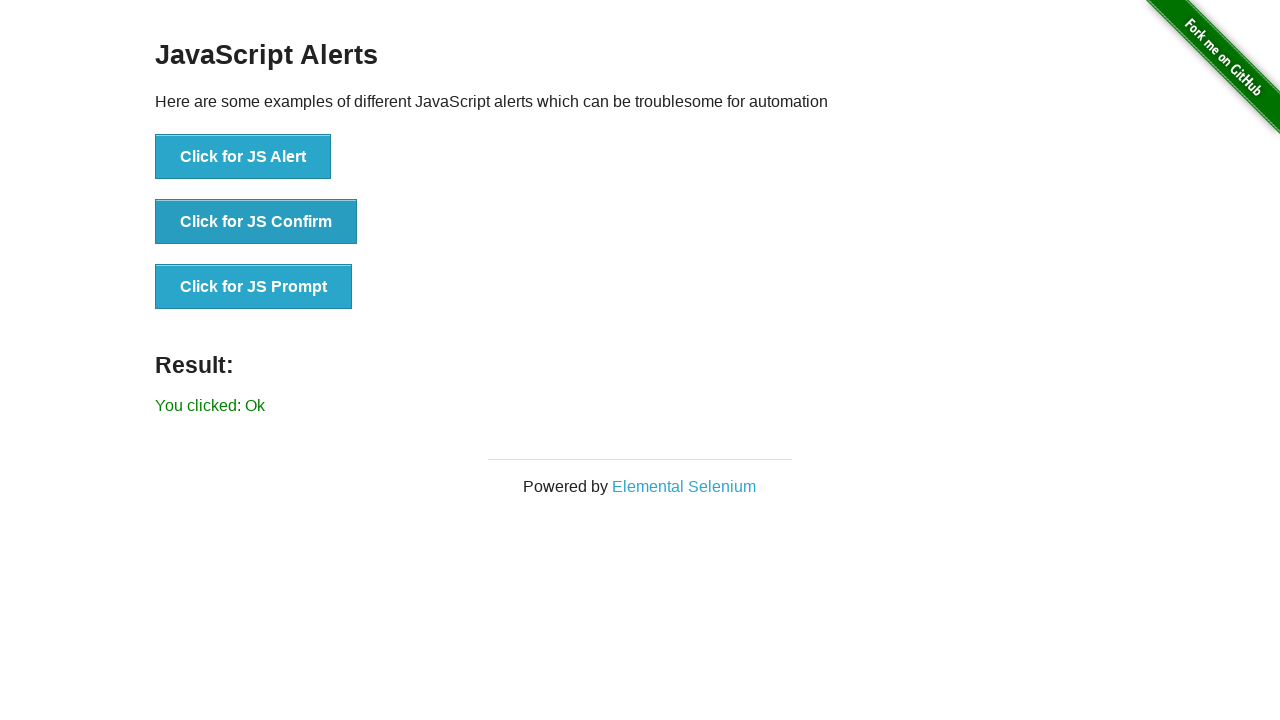

Result message element loaded after accepting alert
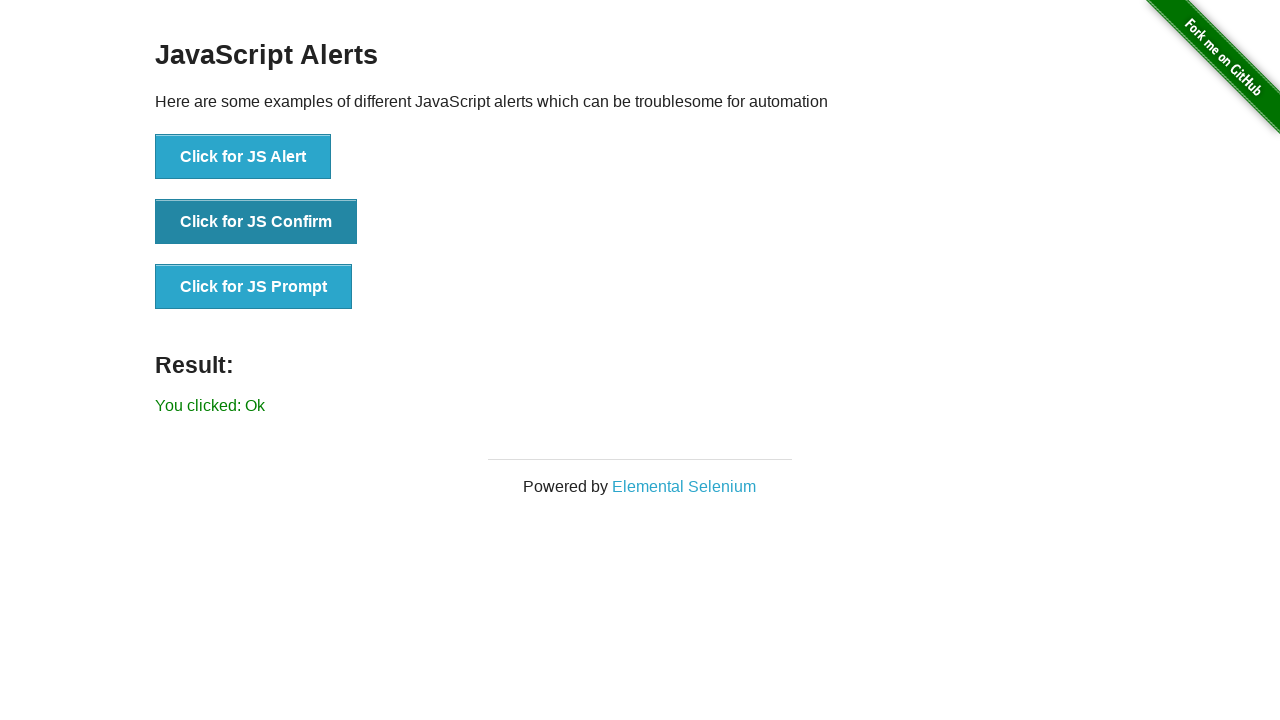

Retrieved result text content
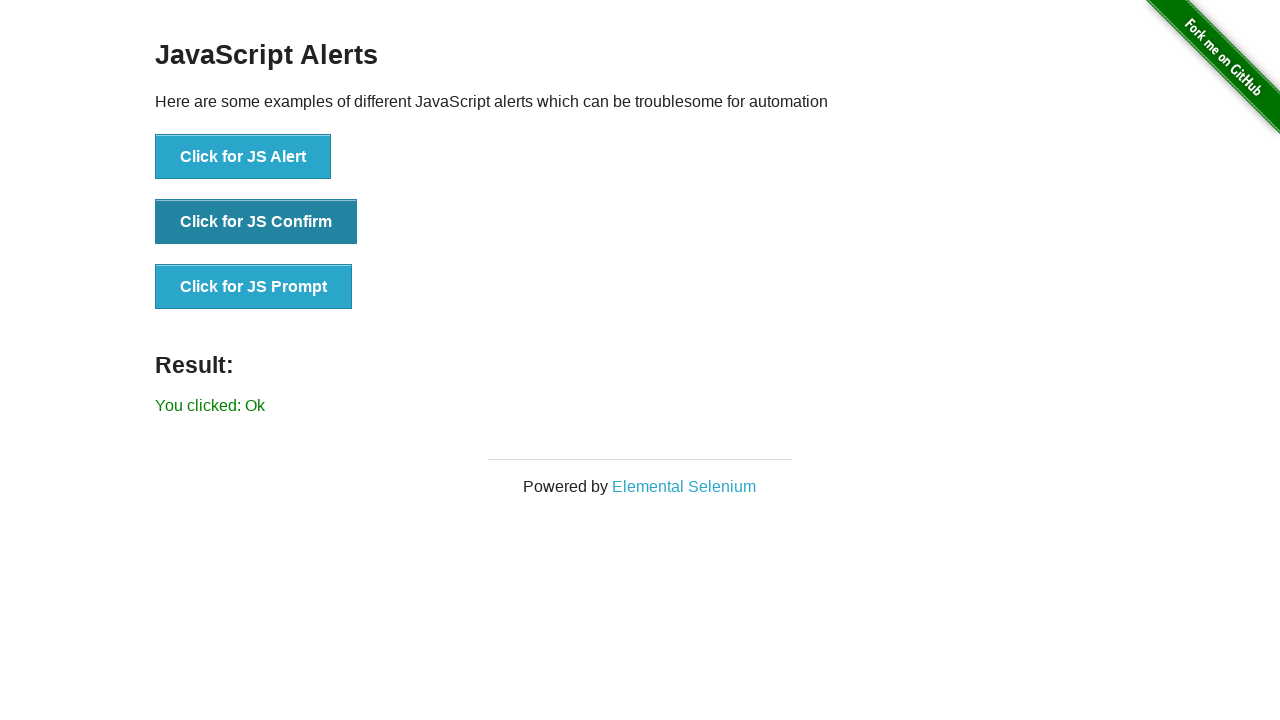

Verified result message displays 'You clicked: Ok'
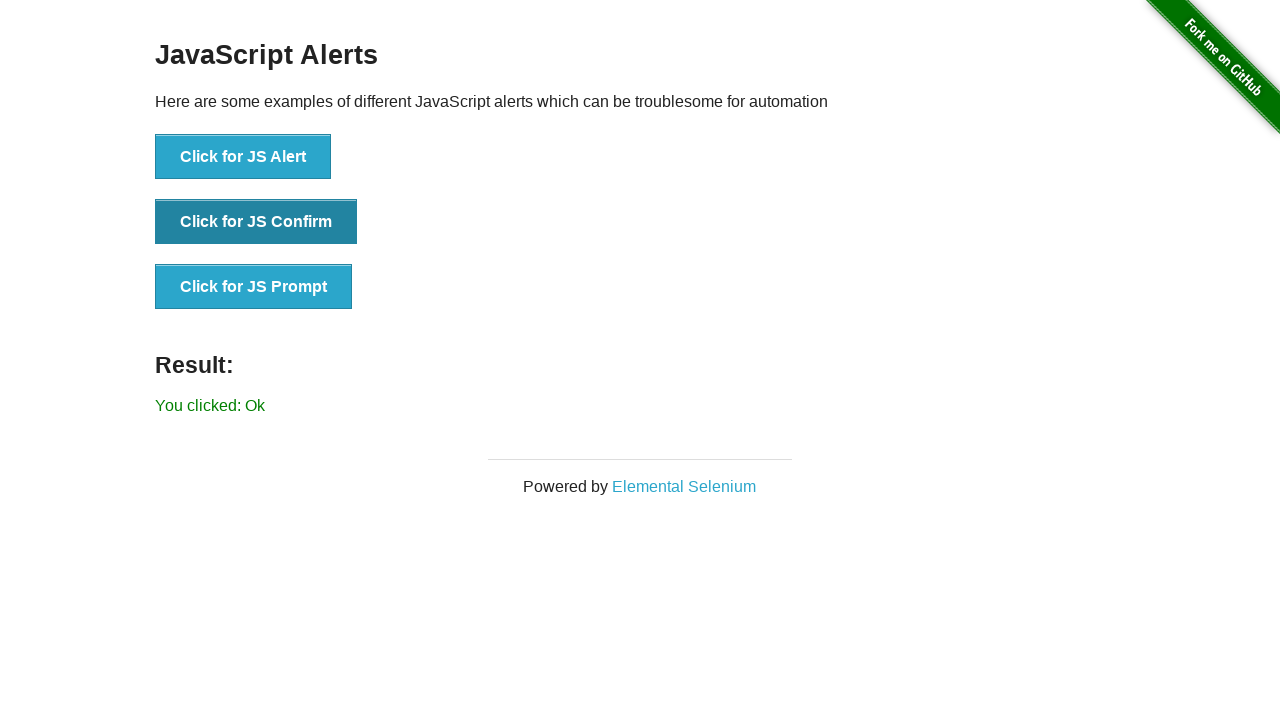

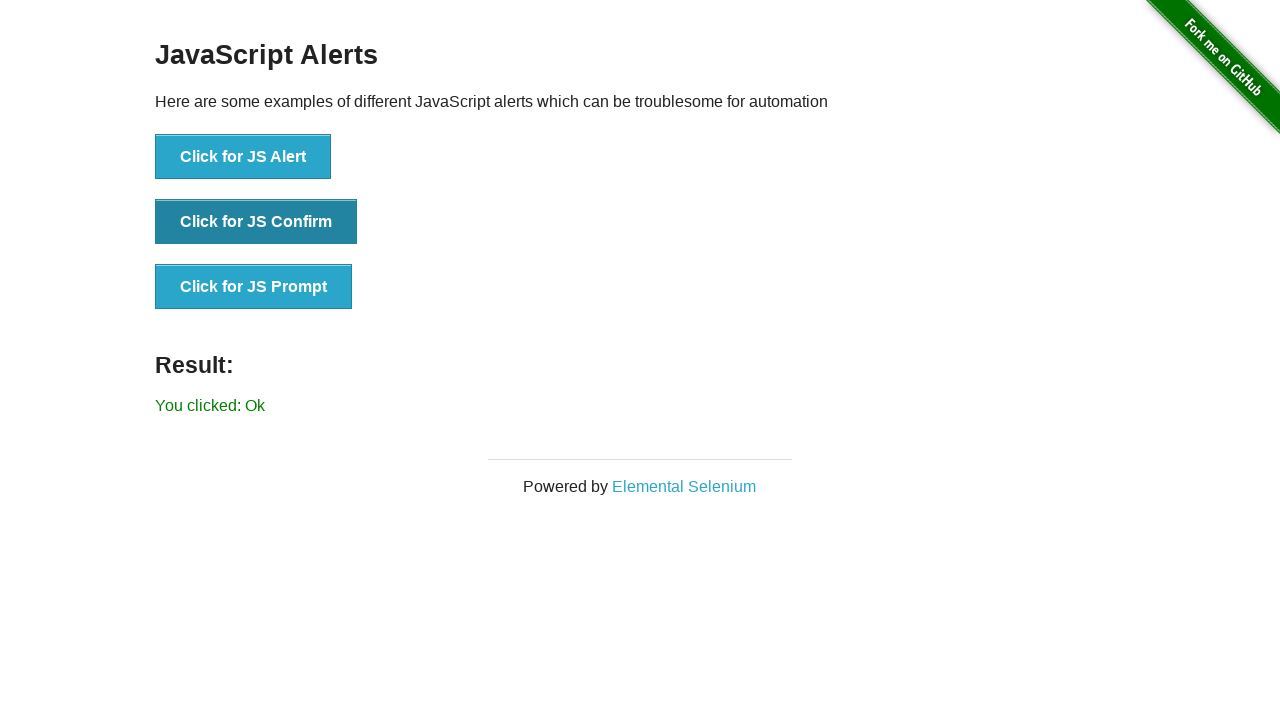